Tests an e-commerce flow by searching for products containing "ber", adding all matching items to cart, proceeding to checkout, and applying a promo code

Starting URL: https://rahulshettyacademy.com/seleniumPractise/

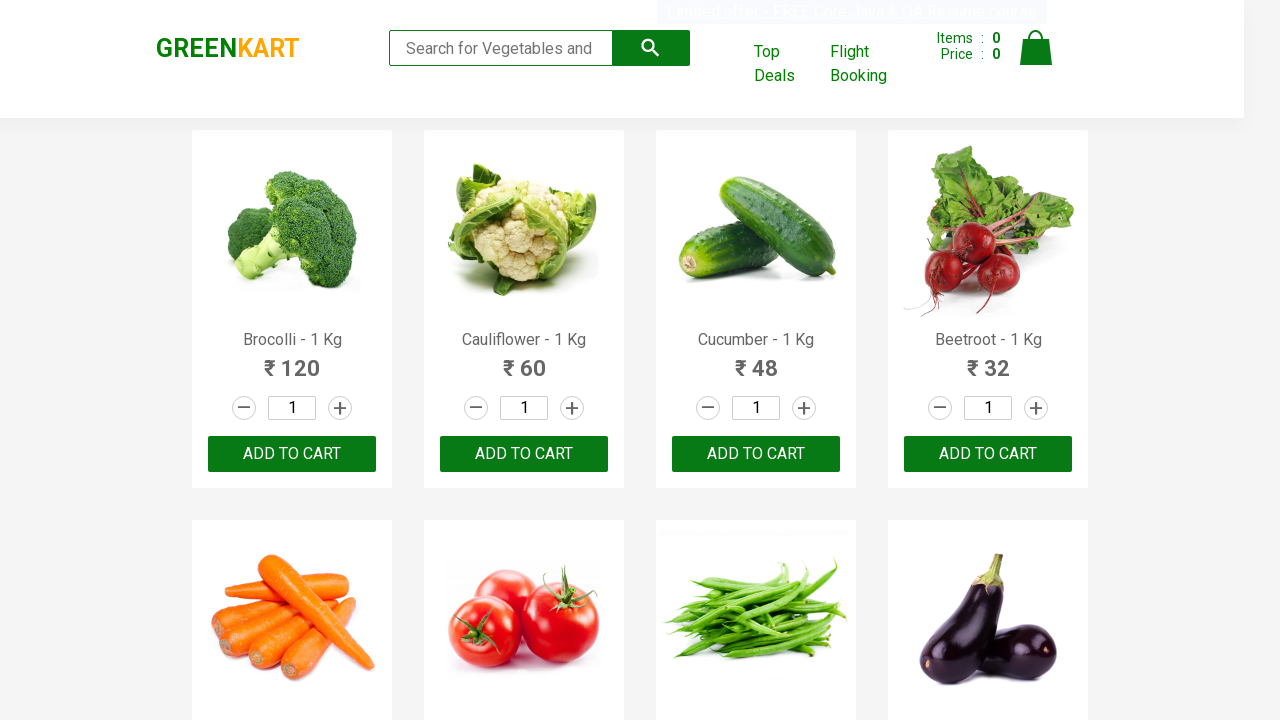

Filled search field with 'ber' on input.search-keyword
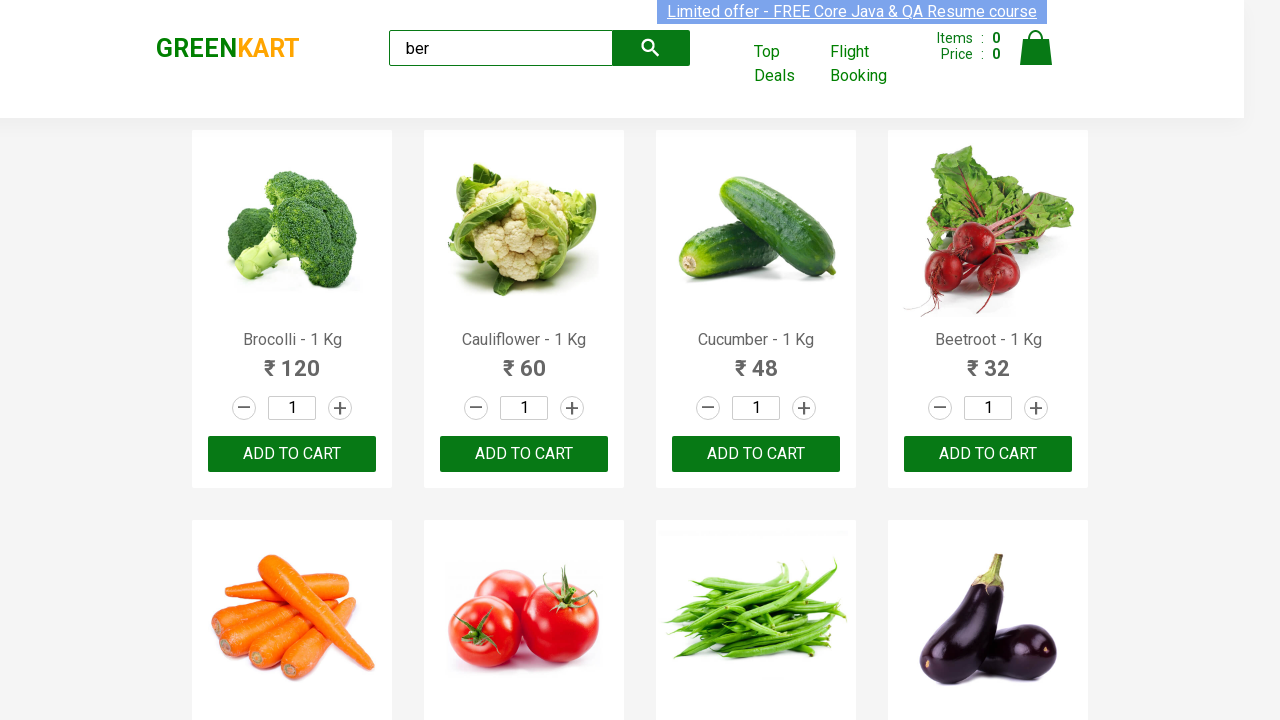

Waited 2 seconds for search results to update
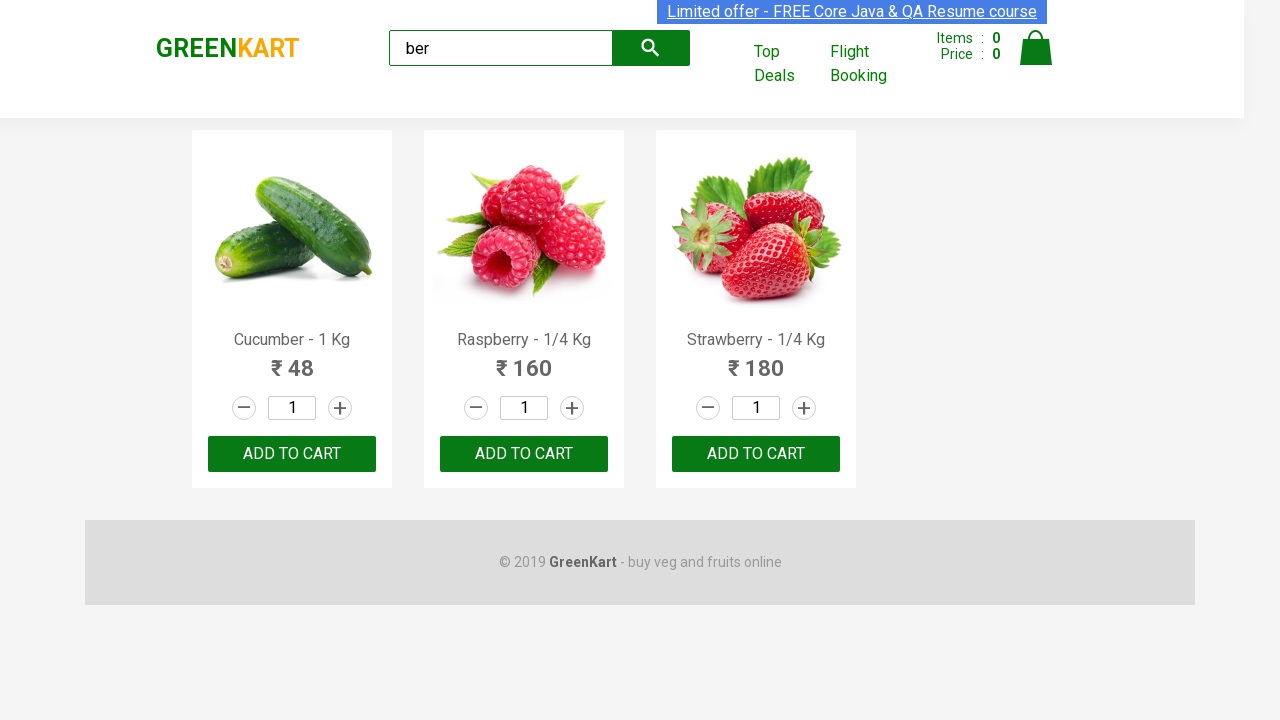

Retrieved 3 products from search results
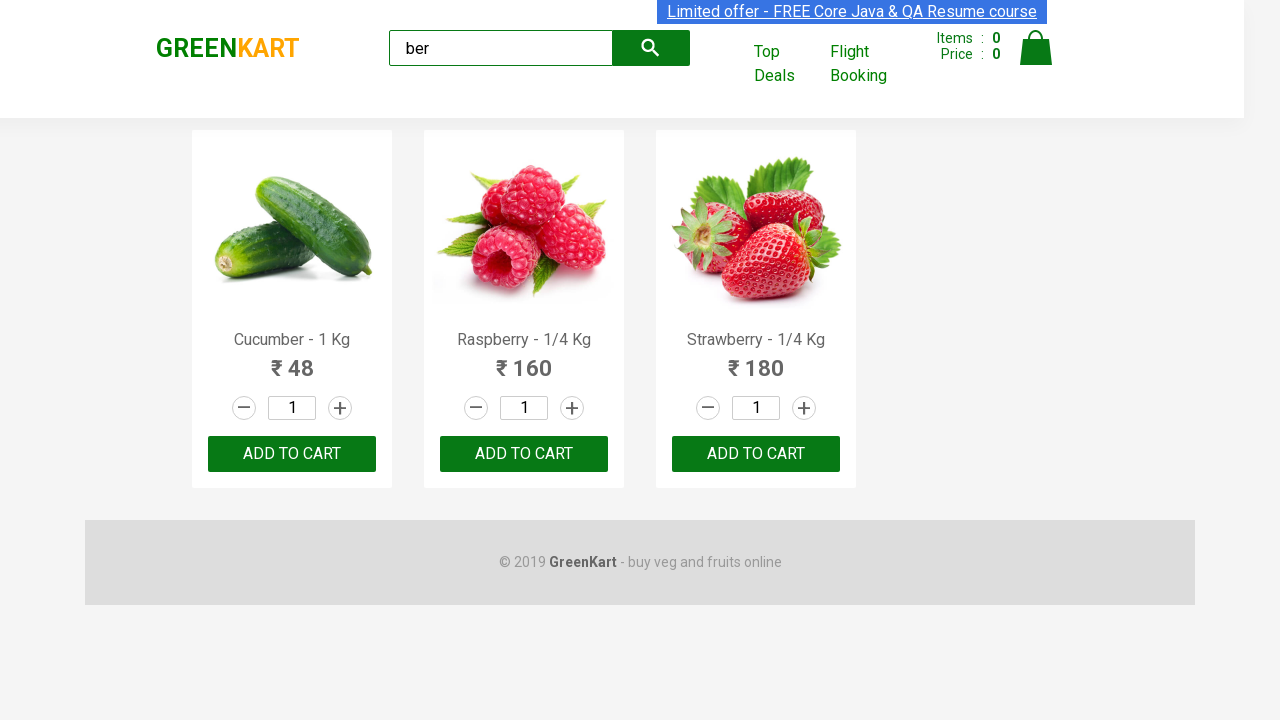

Verified that exactly 3 products are displayed
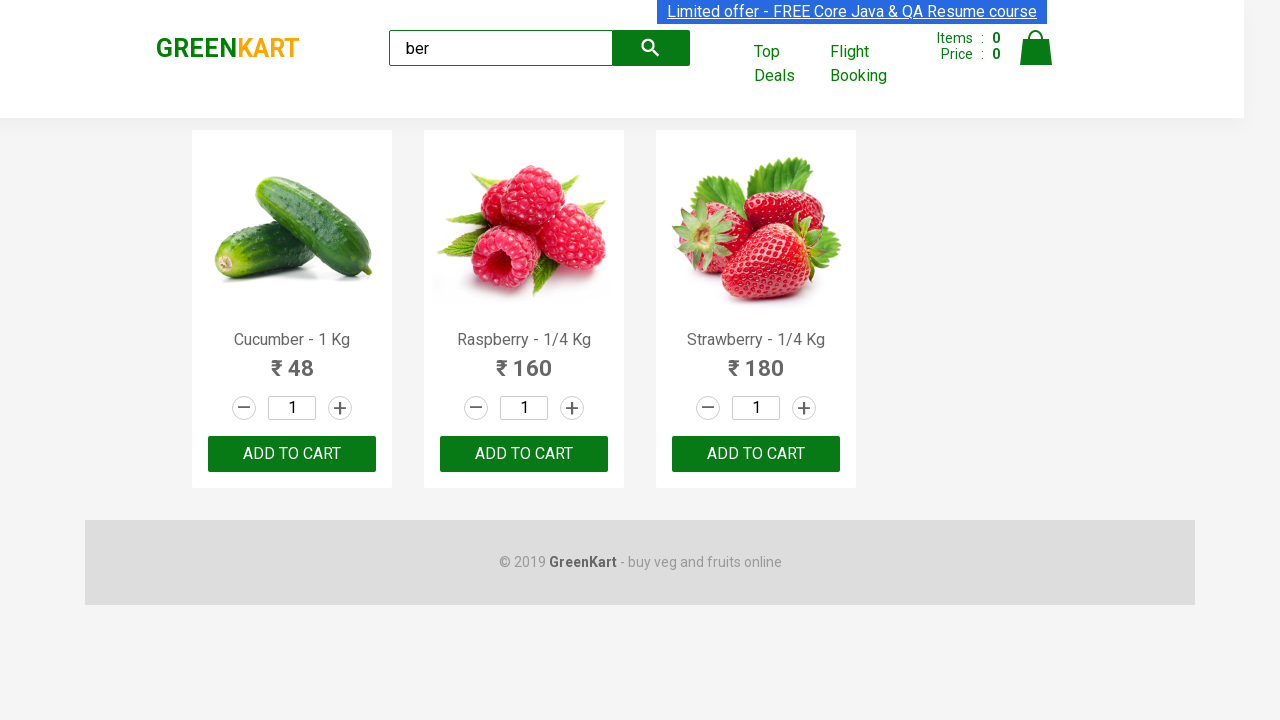

Clicked 'ADD TO CART' button for a product at (292, 454) on xpath=//div[@class='product-action']/button >> nth=0
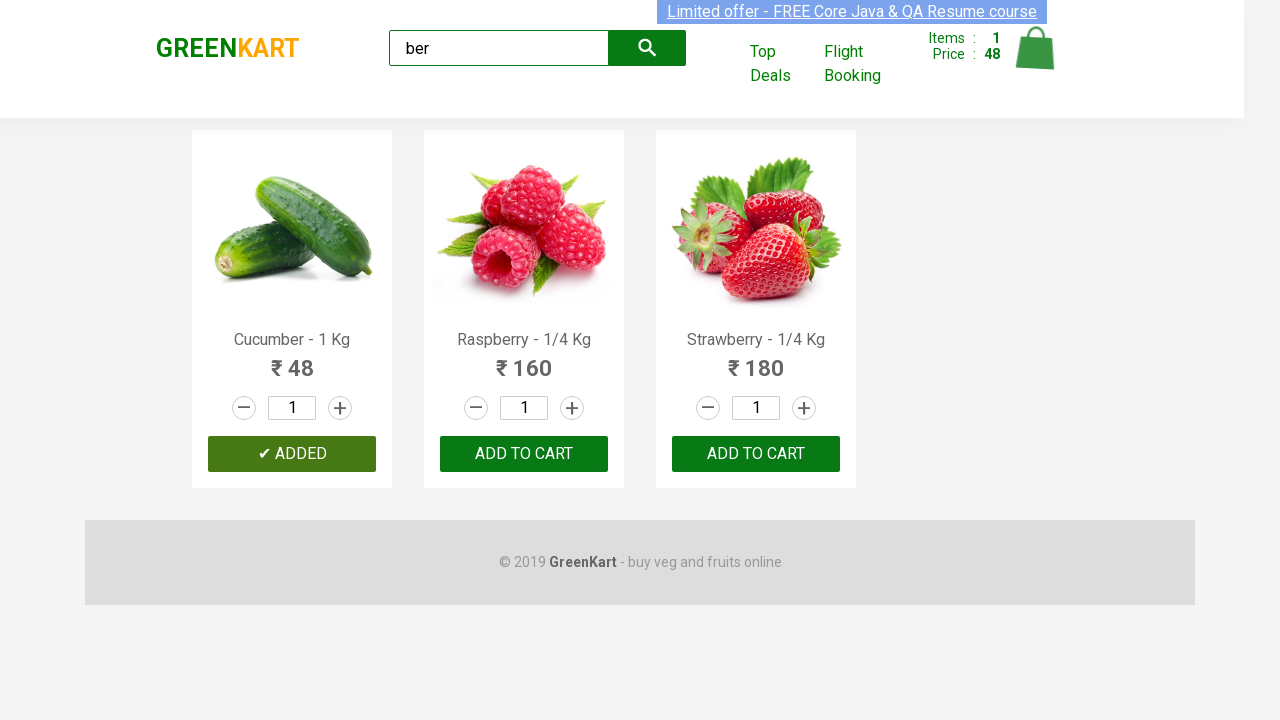

Clicked 'ADD TO CART' button for a product at (524, 454) on xpath=//div[@class='product-action']/button >> nth=1
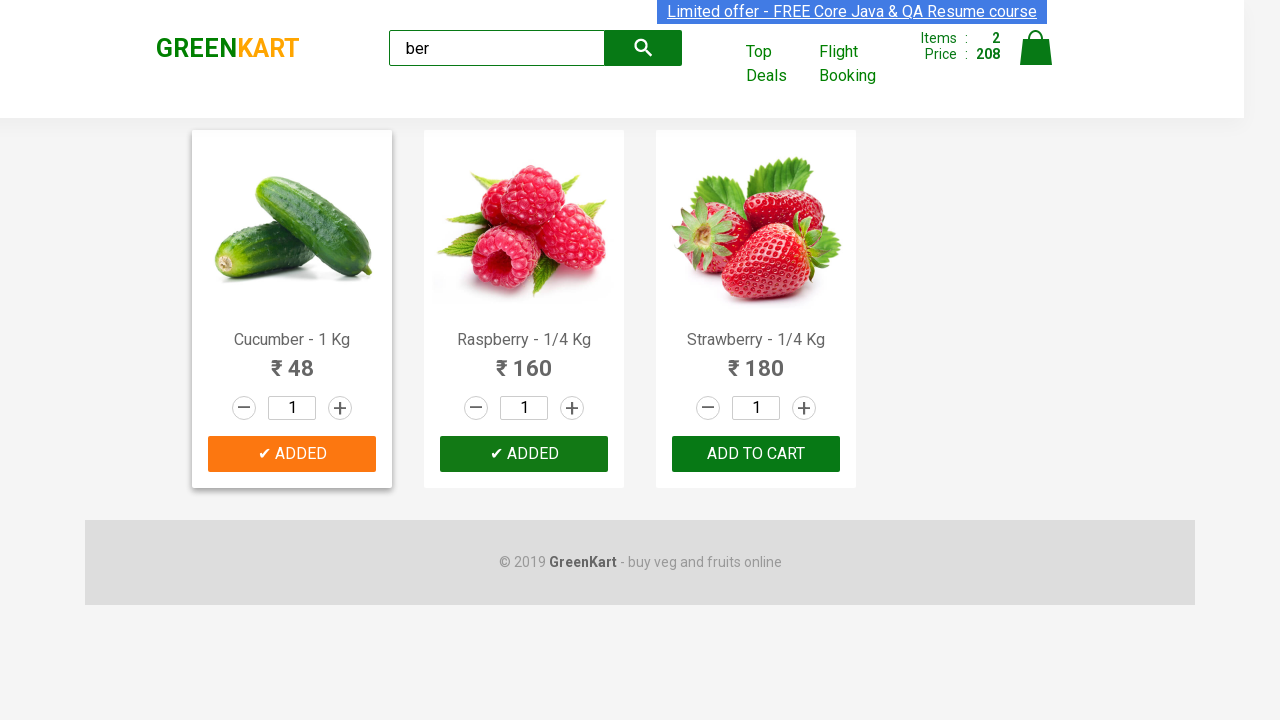

Clicked 'ADD TO CART' button for a product at (756, 454) on xpath=//div[@class='product-action']/button >> nth=2
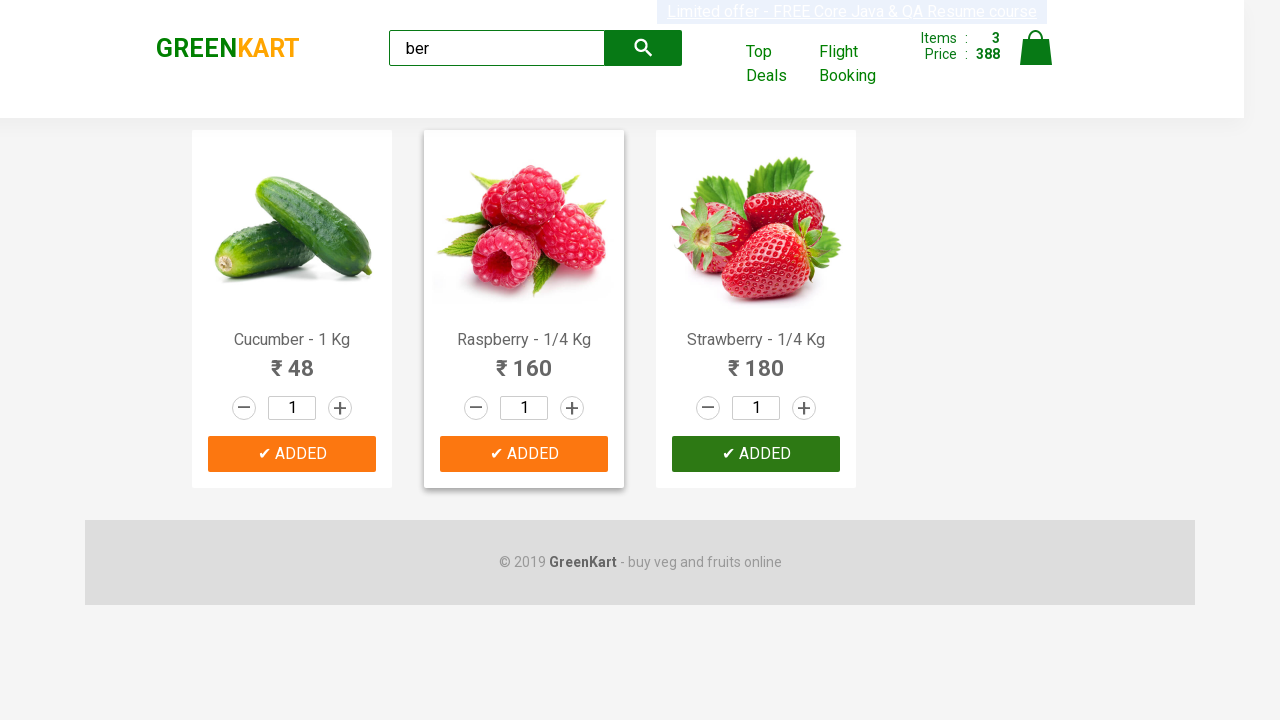

Clicked on cart icon to open cart at (1036, 48) on img[alt='Cart']
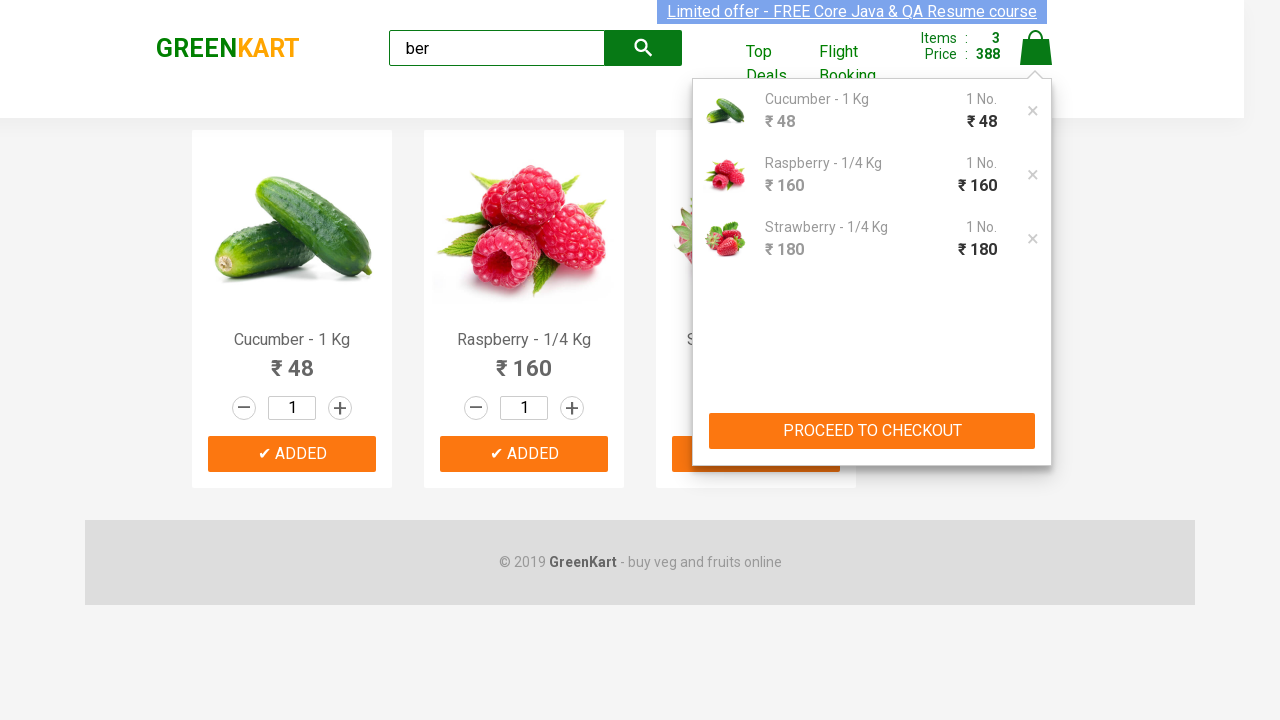

Clicked 'PROCEED TO CHECKOUT' button at (872, 431) on xpath=//button[text()='PROCEED TO CHECKOUT']
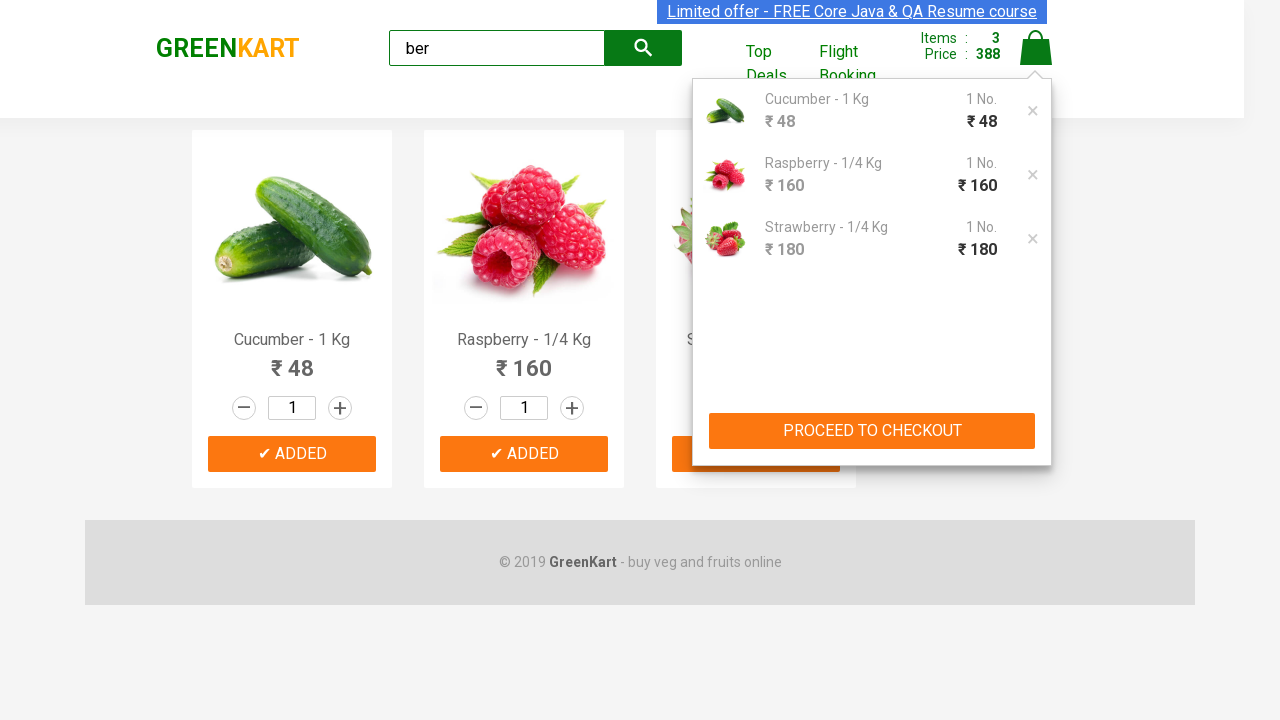

Filled promo code field with 'rahulshettyacademy' on .promoCode
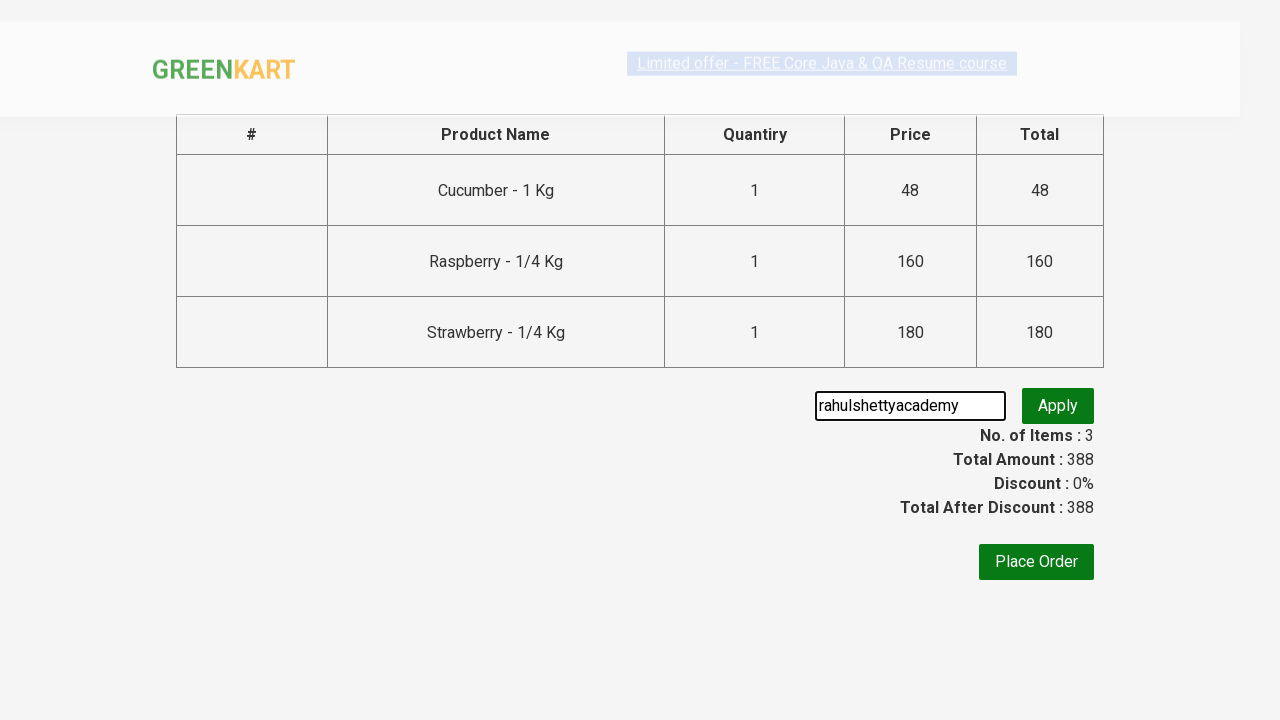

Clicked apply promo code button at (1058, 406) on .promoBtn
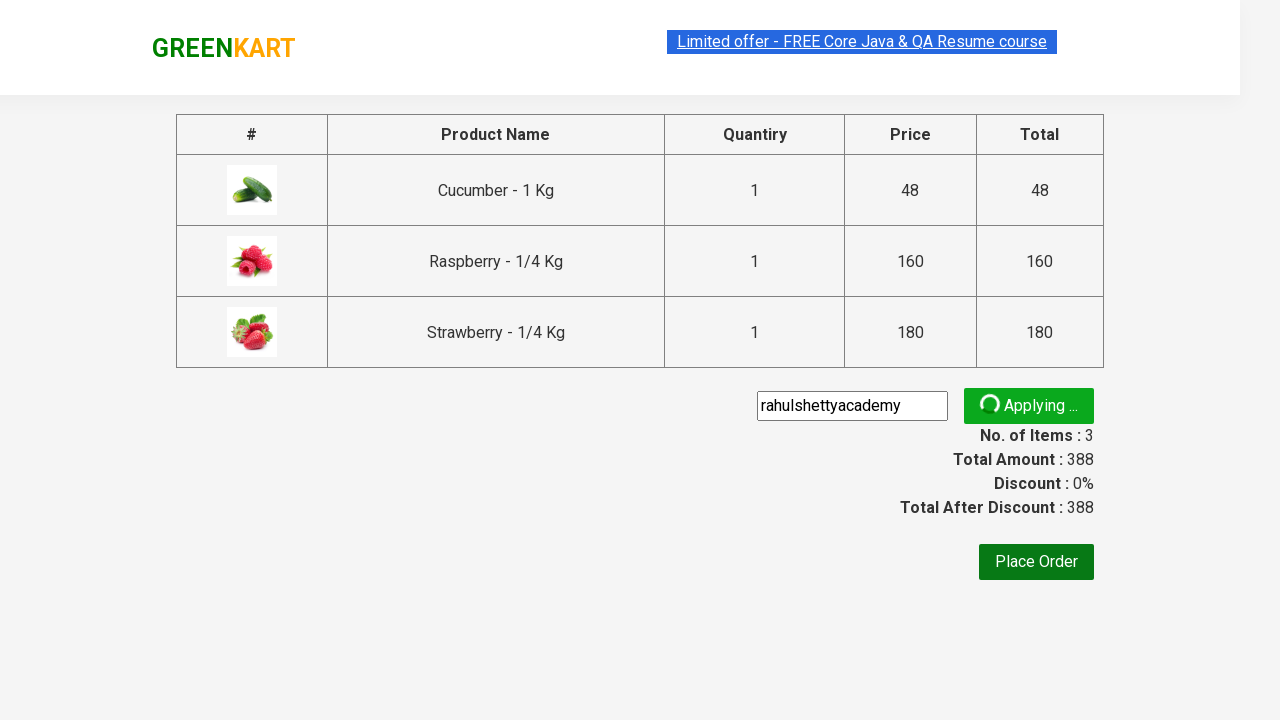

Waited for promo info message to appear
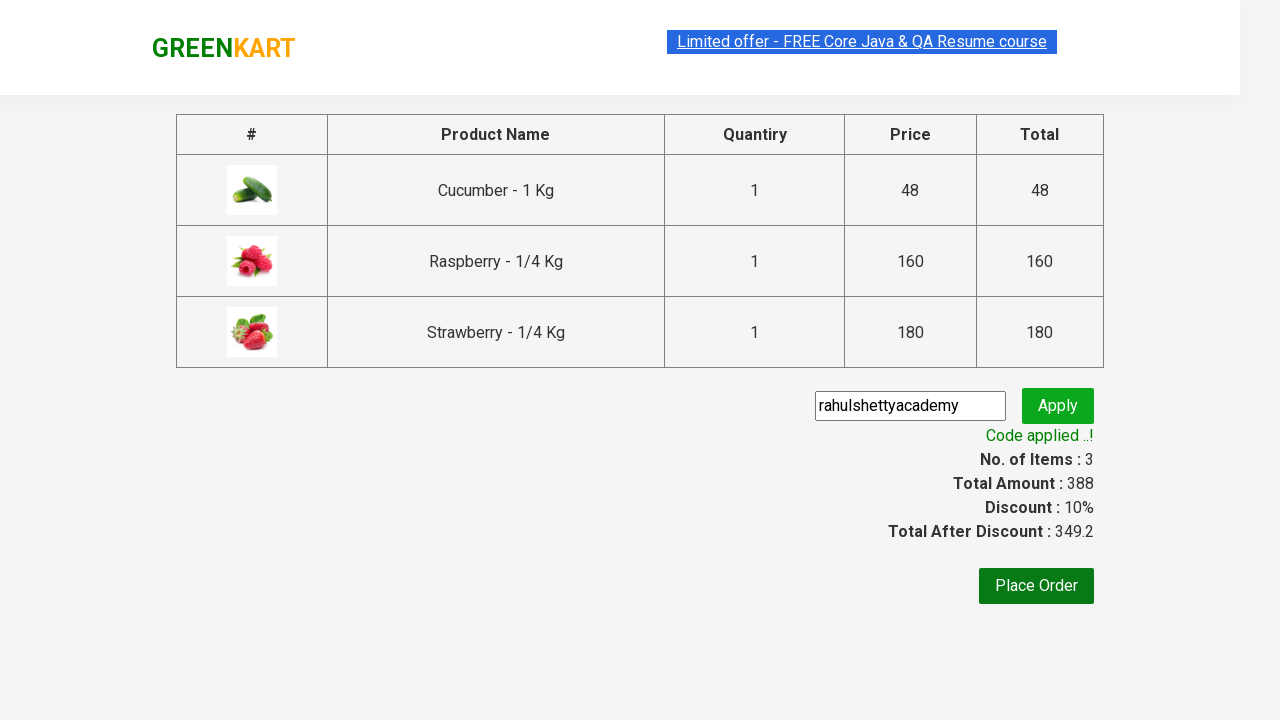

Retrieved promo confirmation message: Code applied ..!
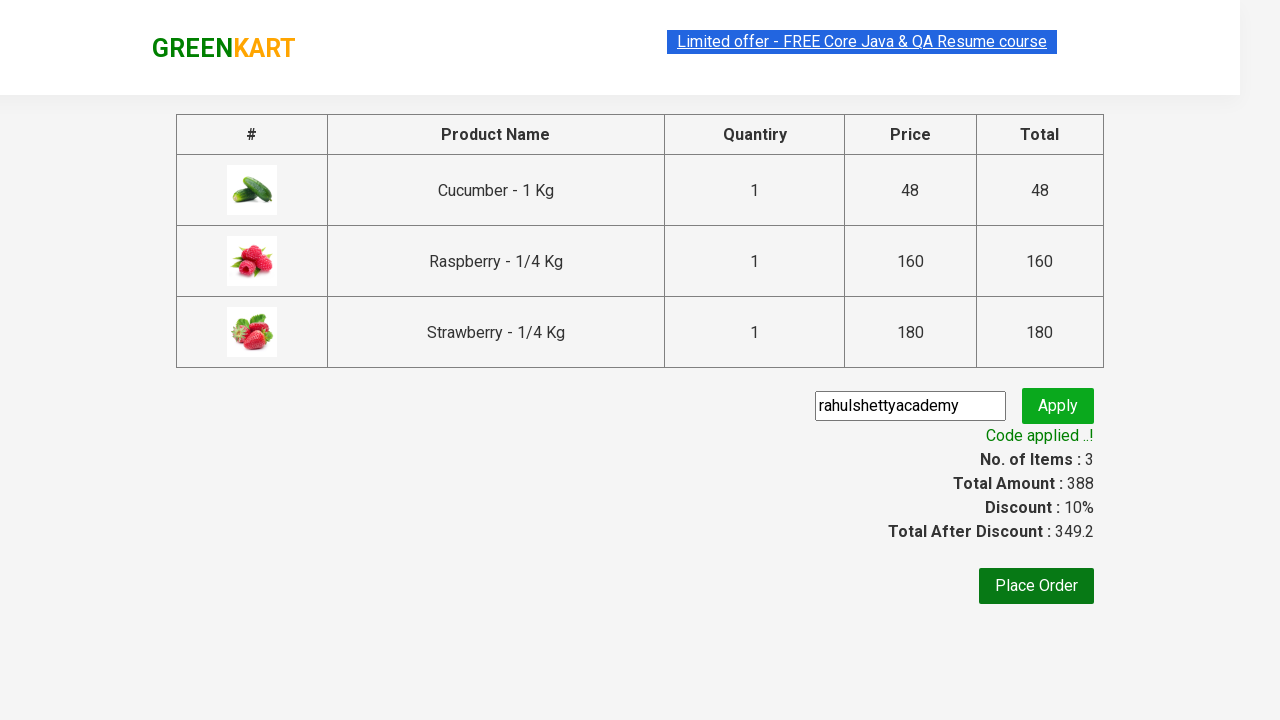

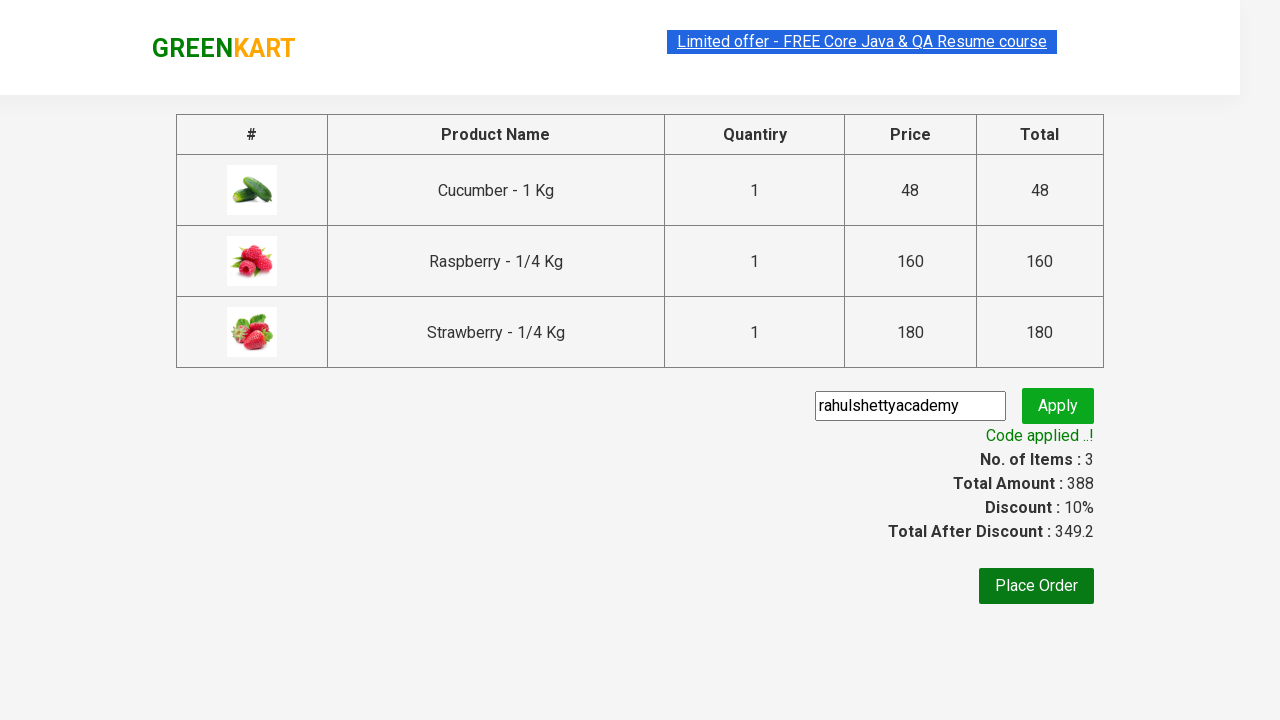